Tests the country dropdown functionality on Rode's "where to buy" page by selecting Vietnam and verifying the selection was applied correctly.

Starting URL: https://rode.com/en/support/where-to-buy

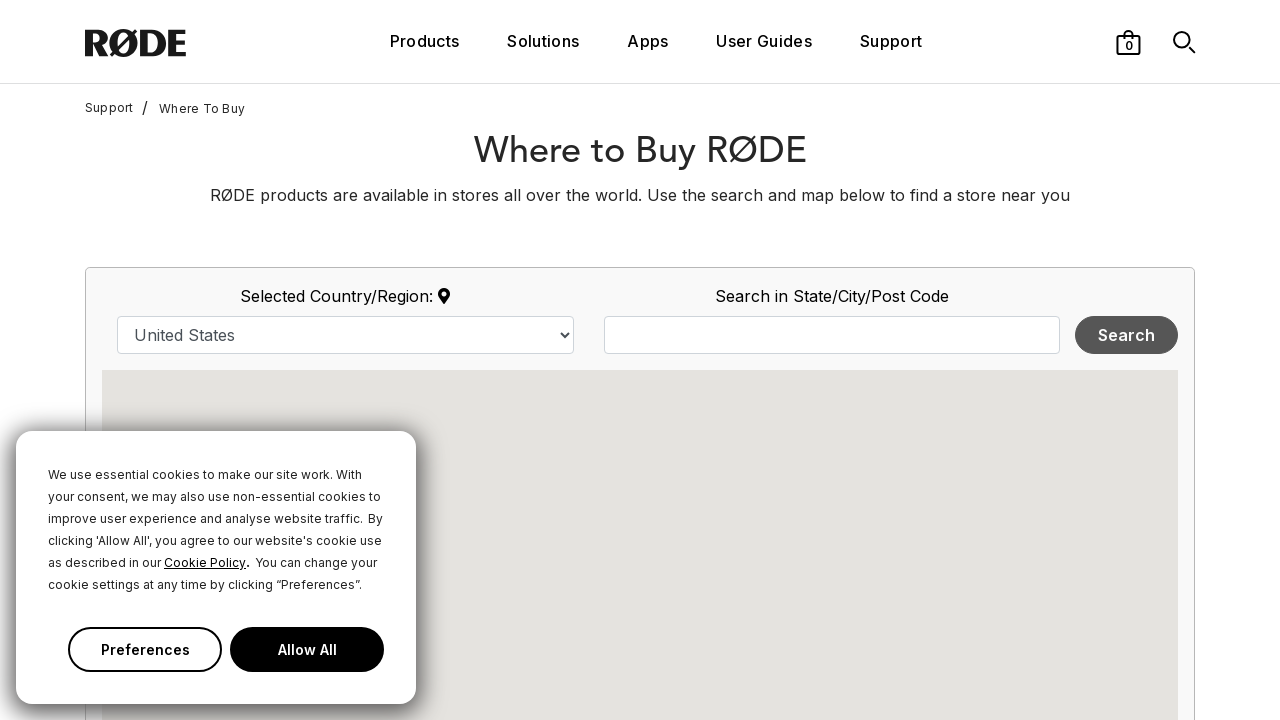

Country dropdown loaded and became available
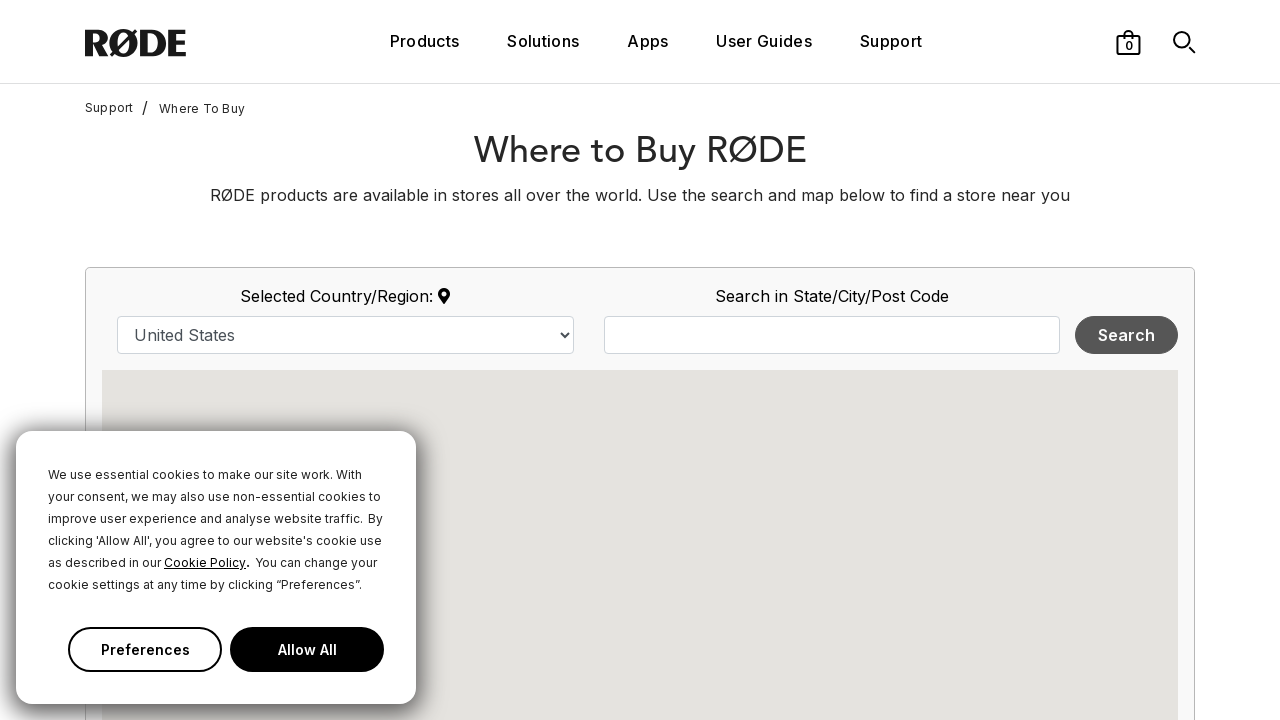

Selected Vietnam from the country dropdown on #country
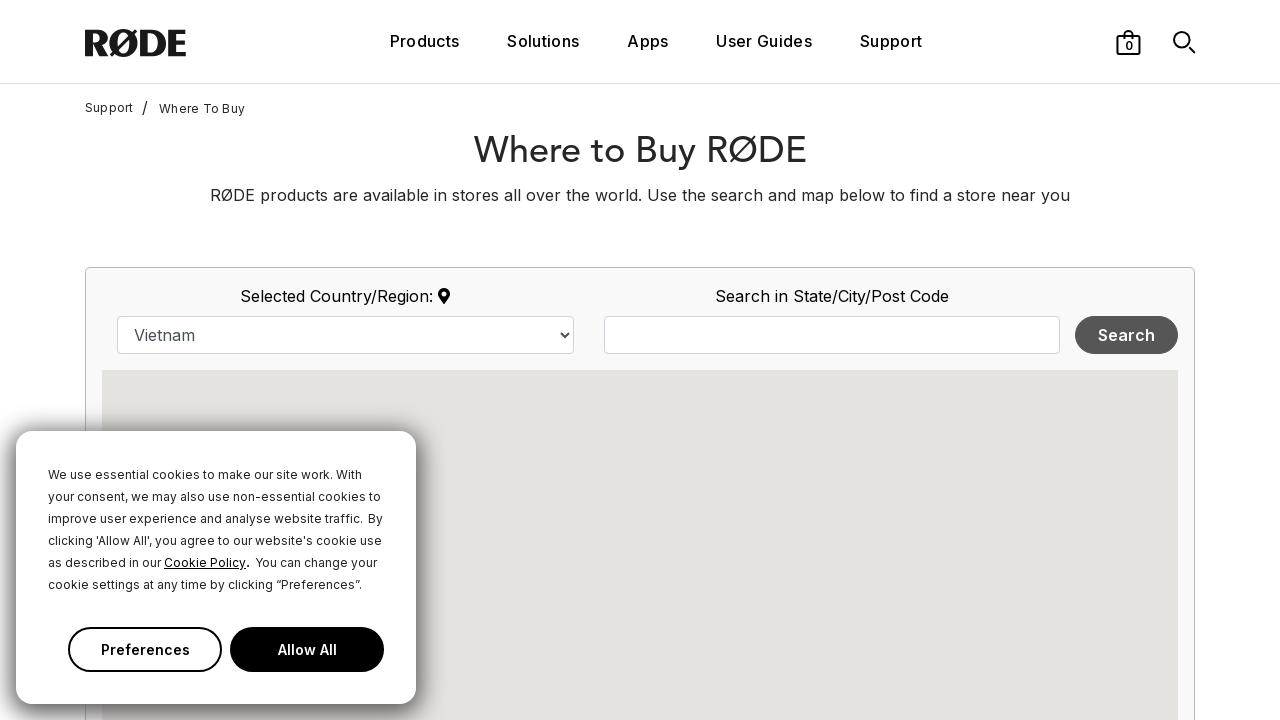

Waited 3 seconds for page to update with dealer information
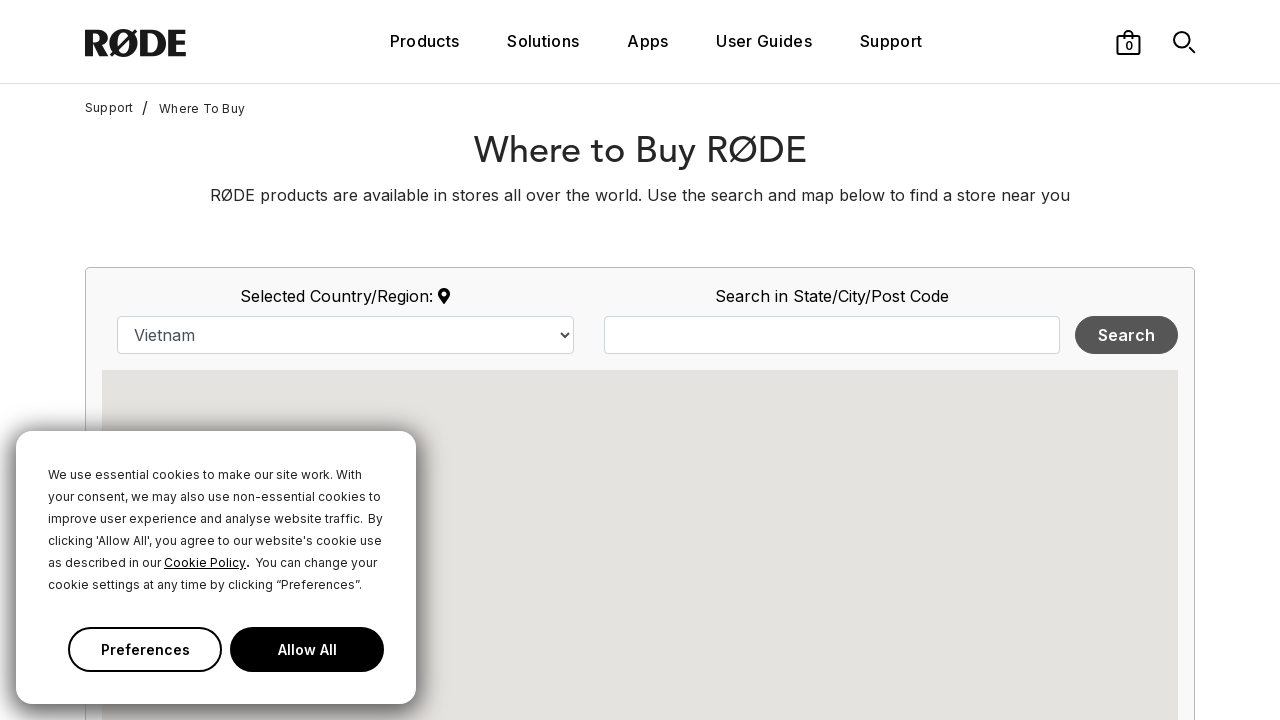

Dealer results appeared on the map
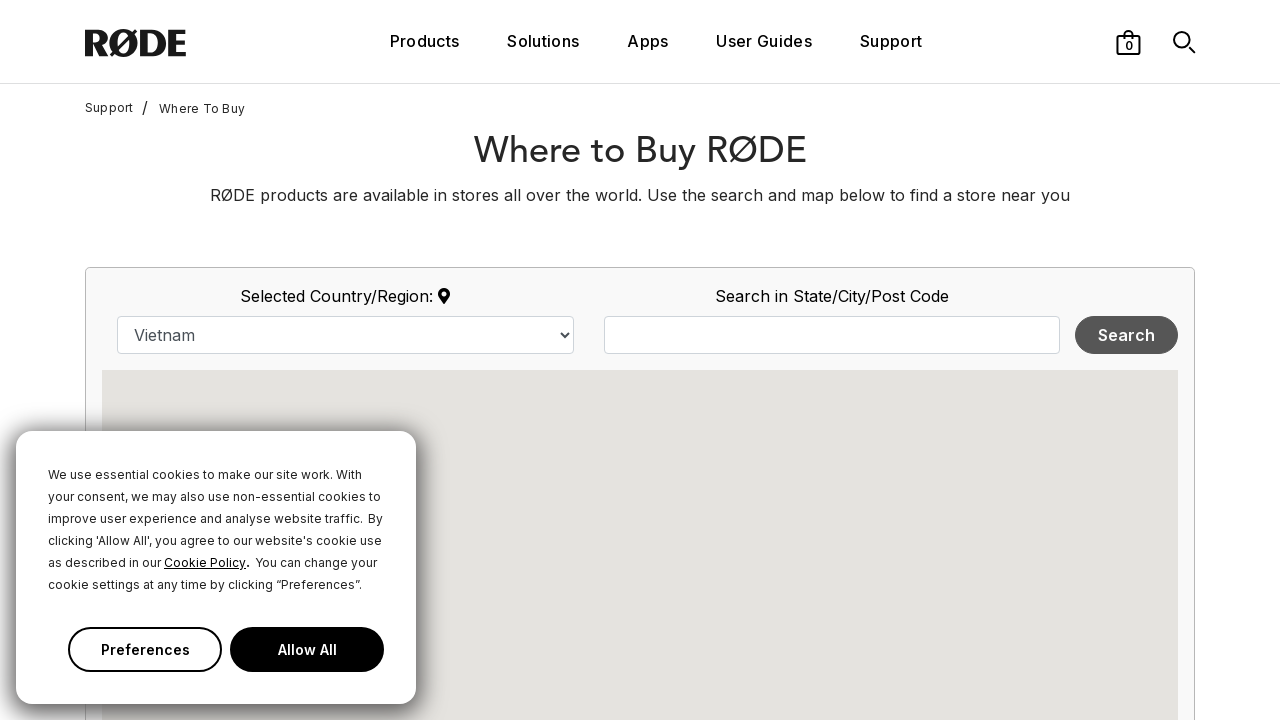

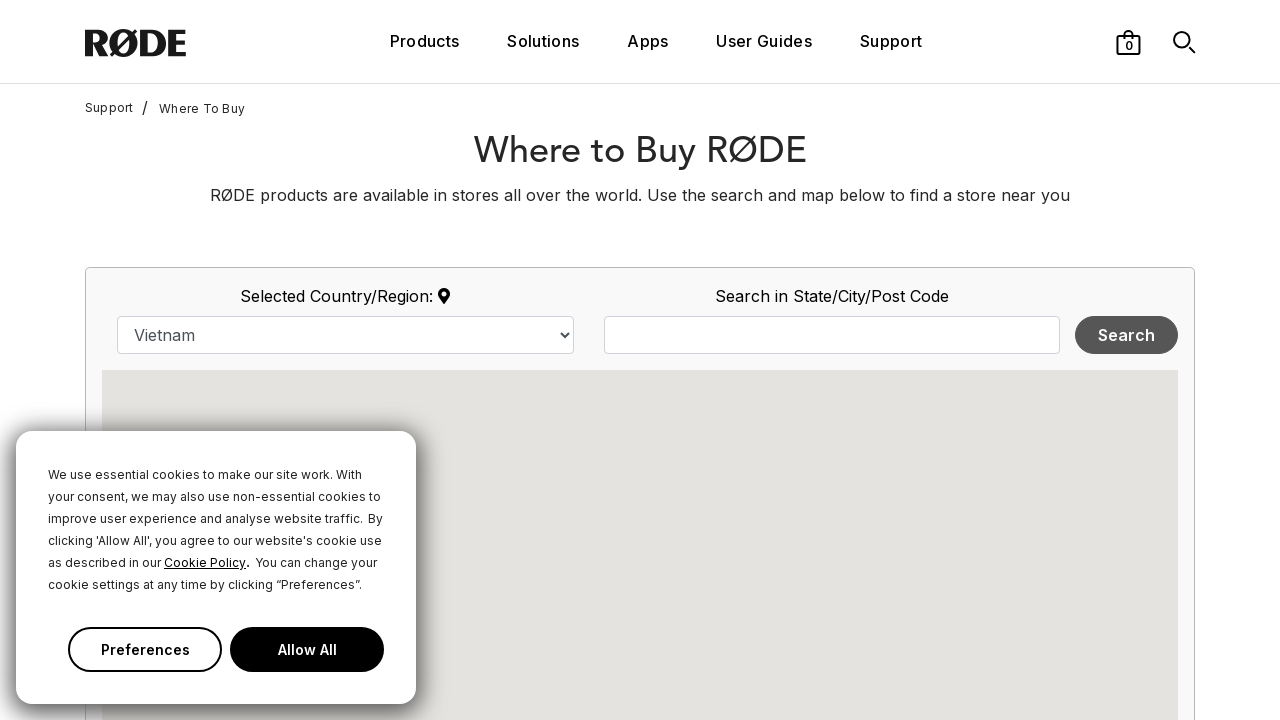